Tests opening a link in a new tab and scrolling to the bottom of the page using JavaScript scroll. The script clicks on a link that opens in a new tab, switches to that tab, and performs scroll operations.

Starting URL: https://demoapps.qspiders.com/ui/scroll?scenario=1

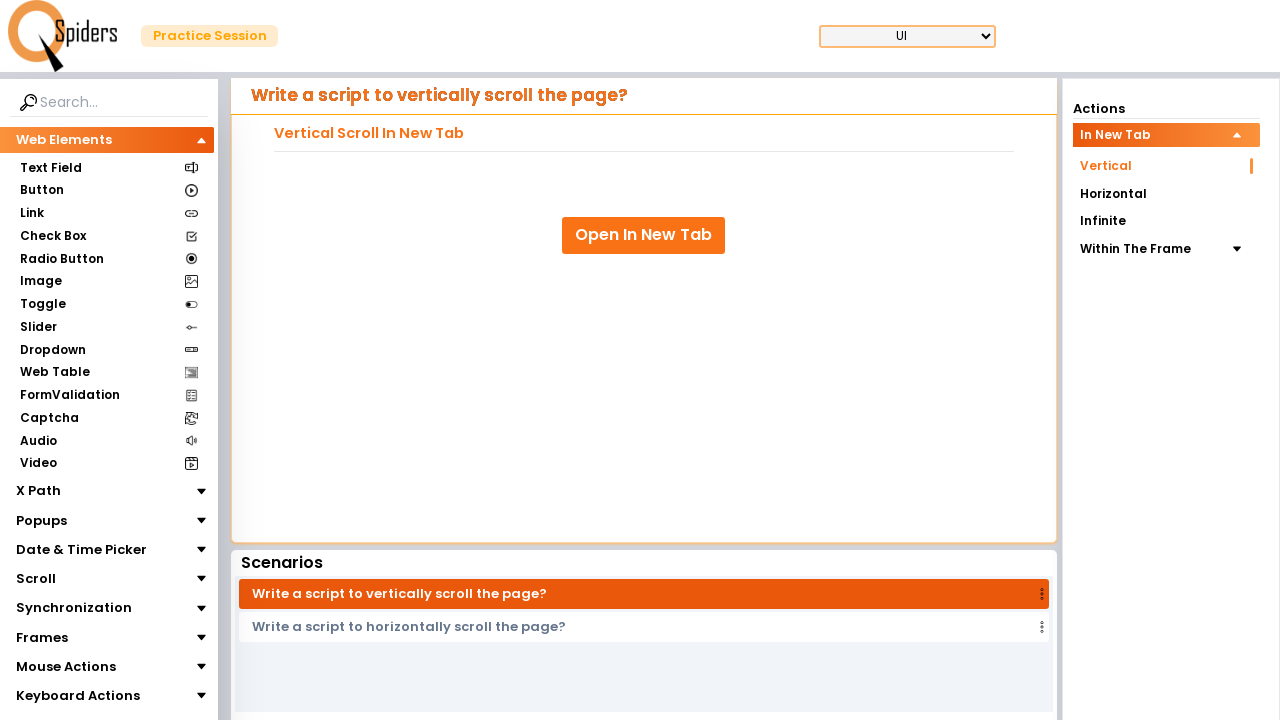

Clicked 'Open In New Tab' link and new tab opened at (644, 235) on text=Open In New Tab
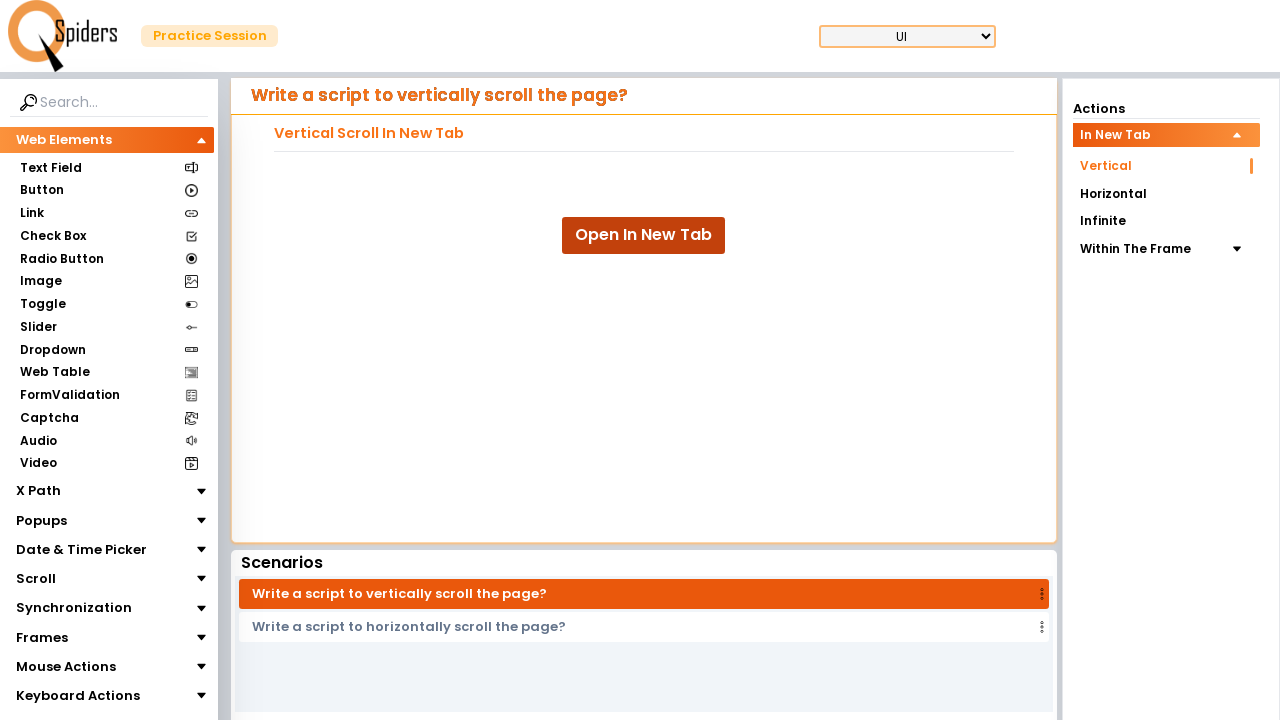

New page finished loading
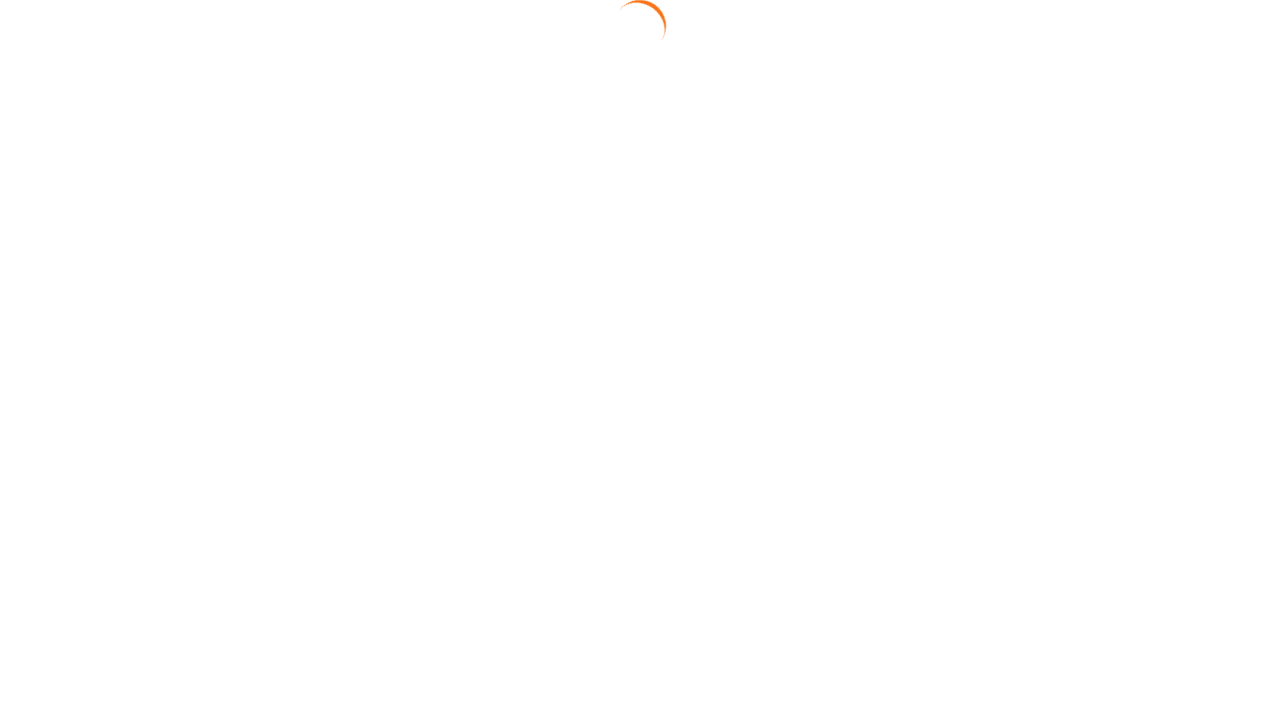

Retrieved page title: Demoapps | Qspider
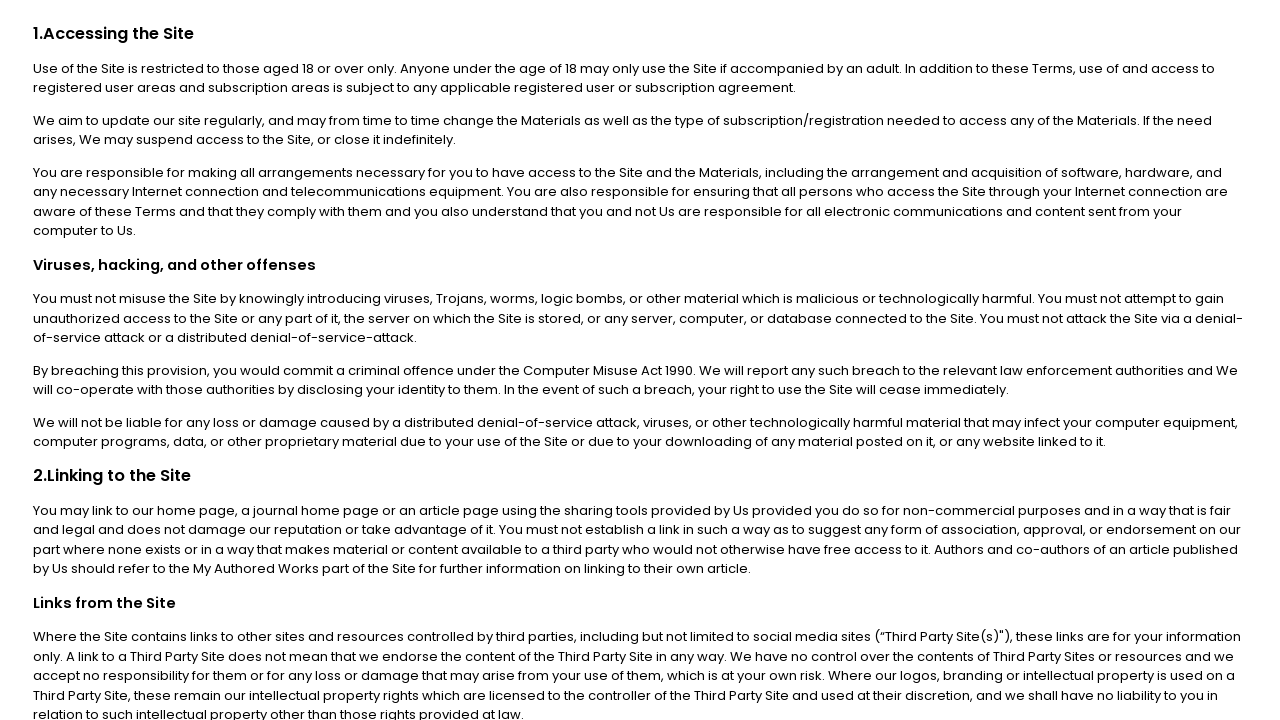

Waited 2 seconds for page to be ready
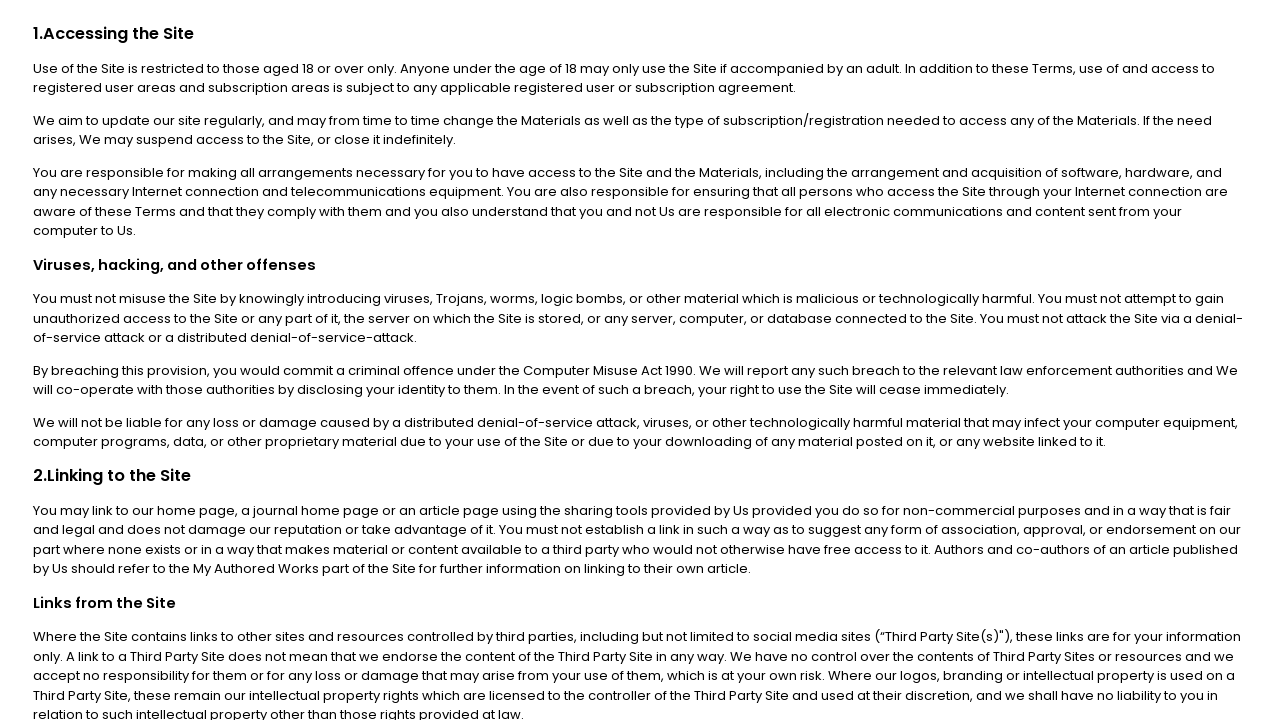

Scrolled to bottom of page using JavaScript
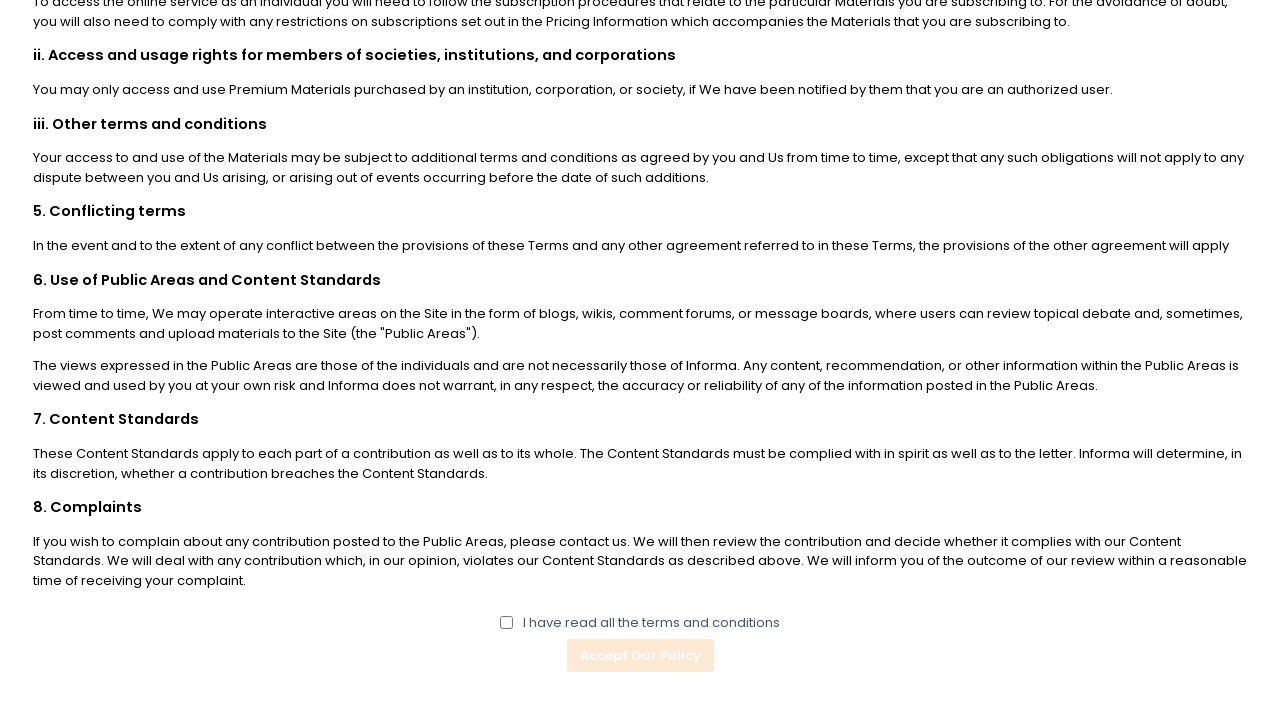

Scrolled to bottom of page again to ensure at bottom
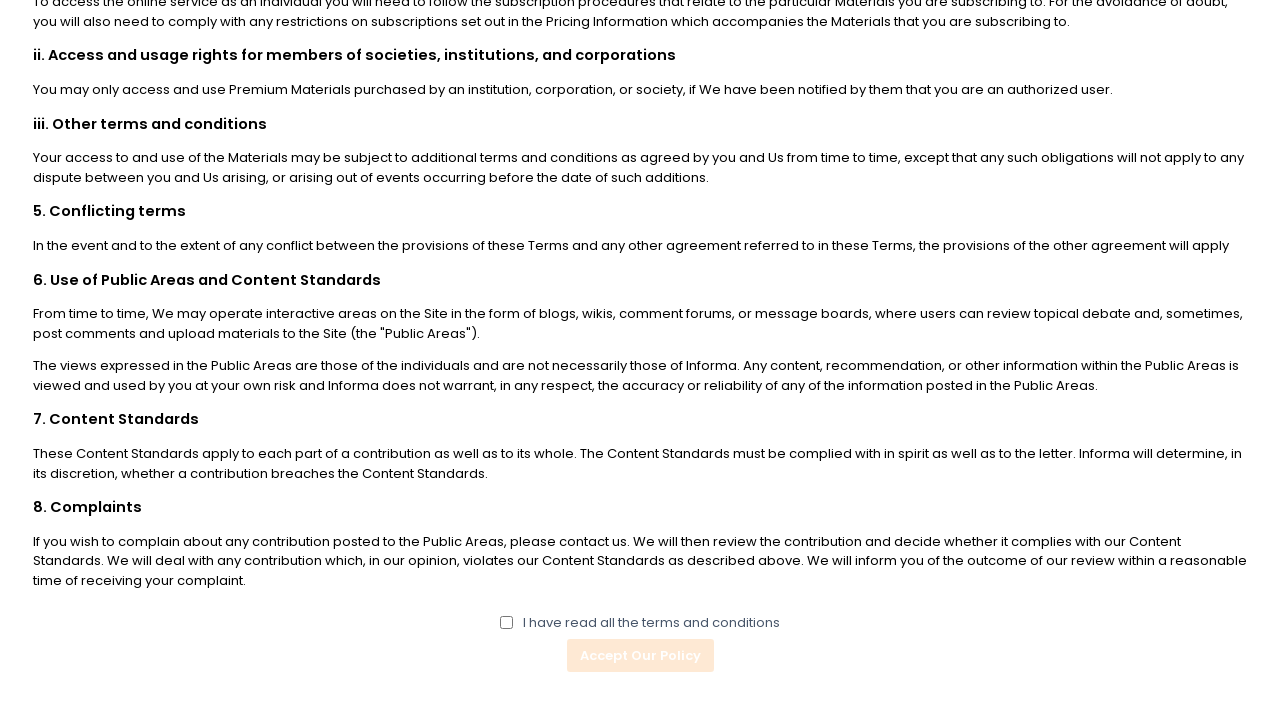

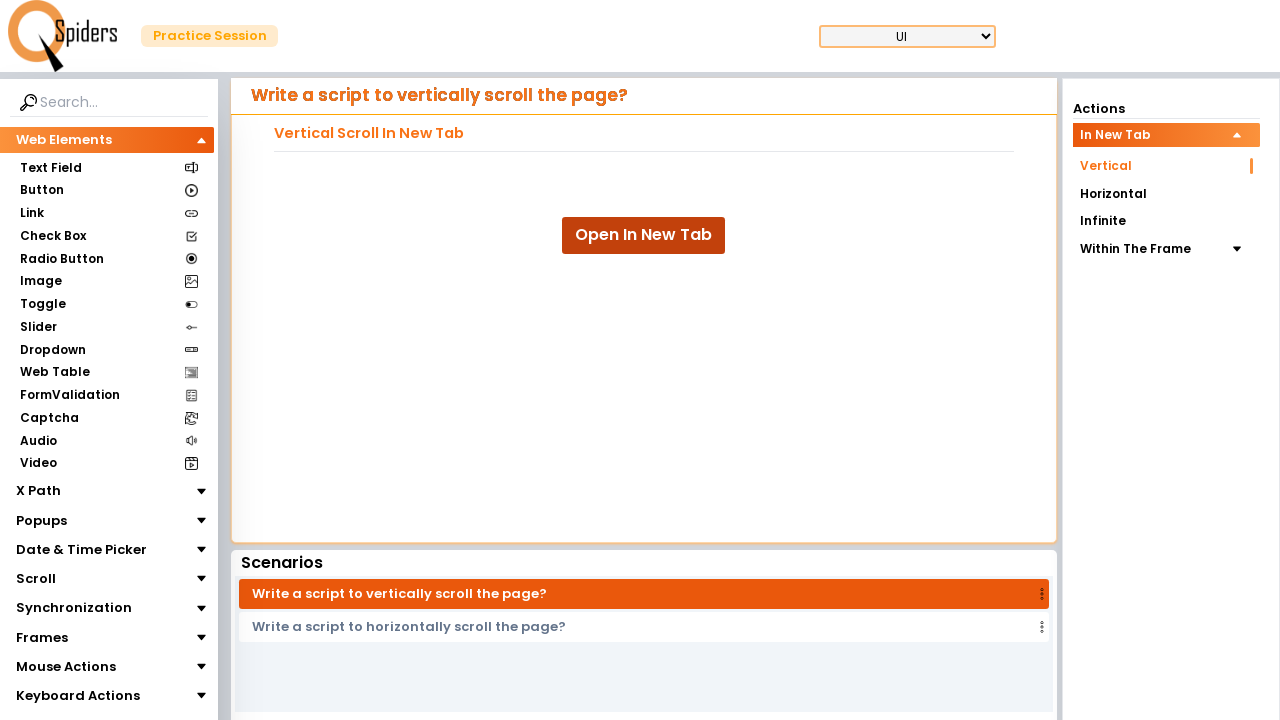